Navigates to a movie list page, scrolls dynamically to the 300th movie, clicks its Details button, adds a comment, and verifies the comment was saved.

Starting URL: http://eng-qa-interview.s3-website-us-east-1.amazonaws.com/

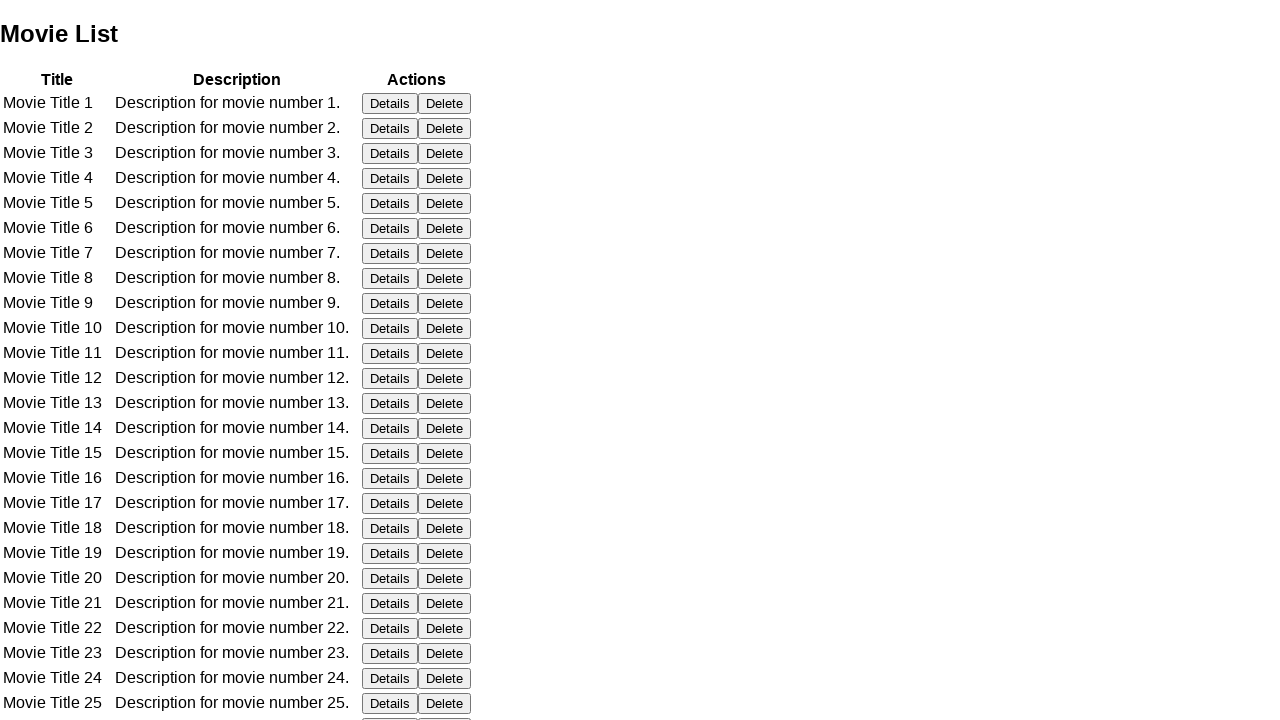

Table loaded with Title column visible
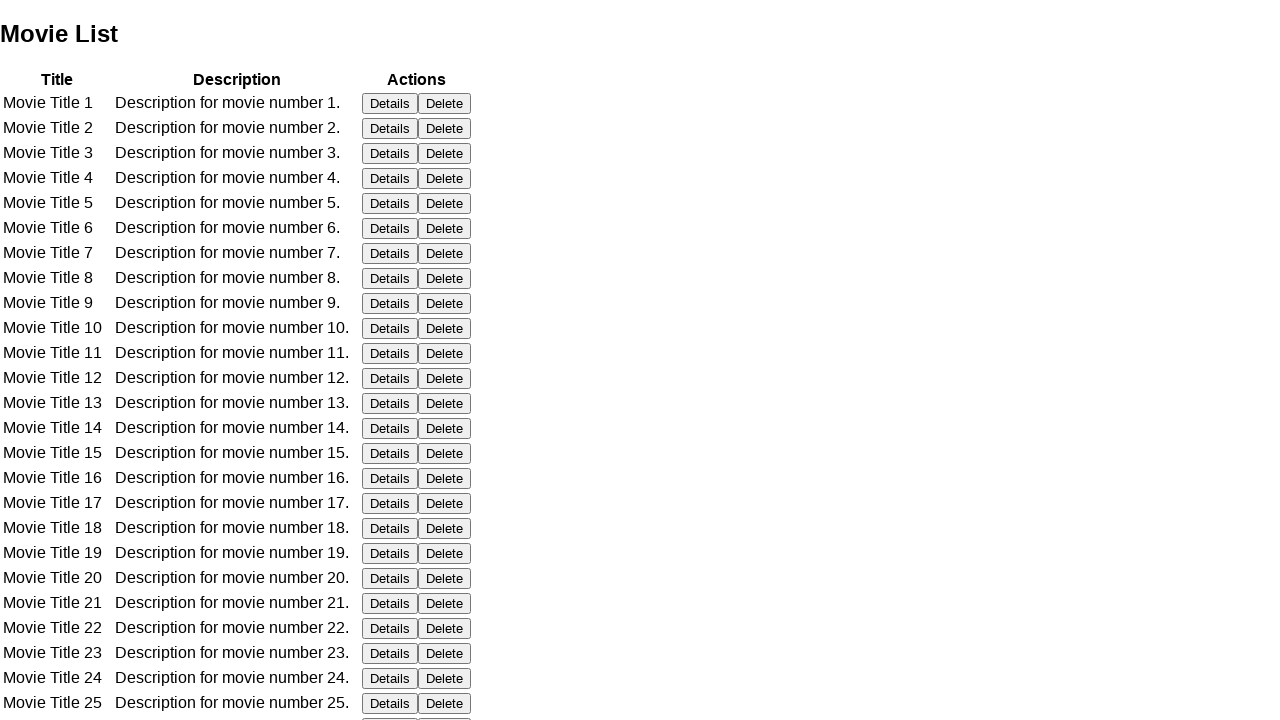

Located all Details buttons on the page
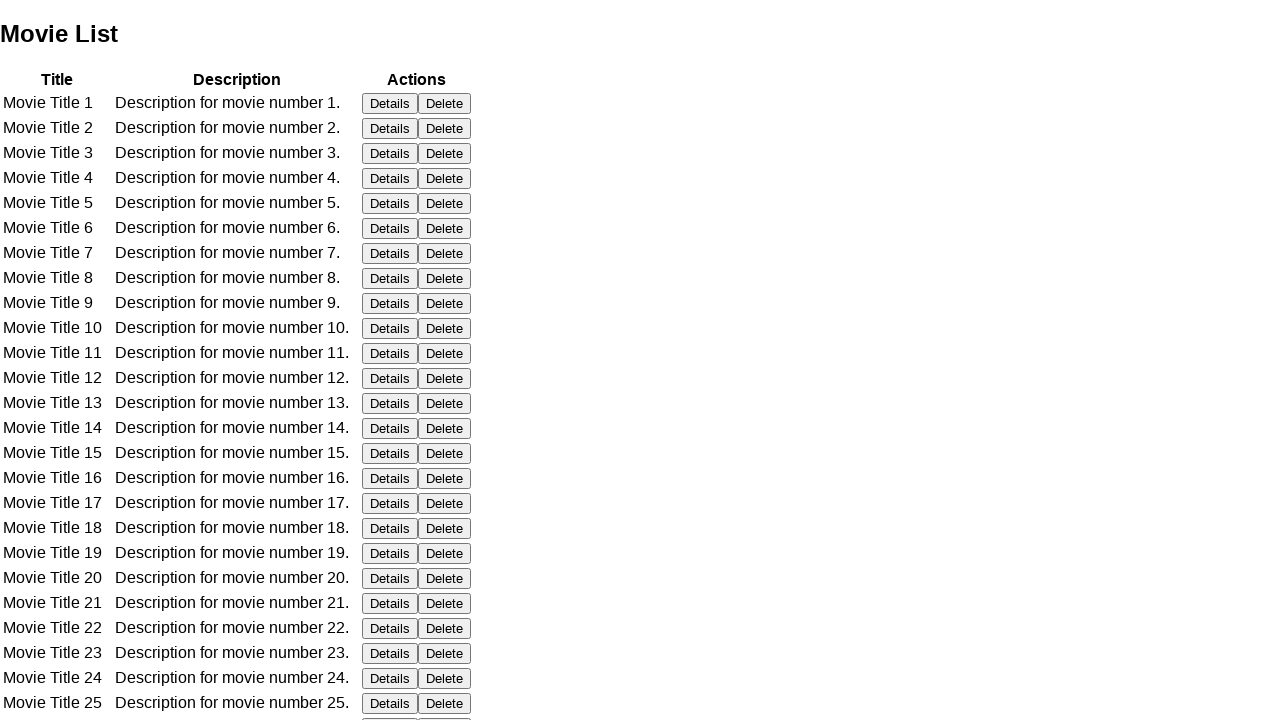

Scrolled to bottom of page (attempt 1)
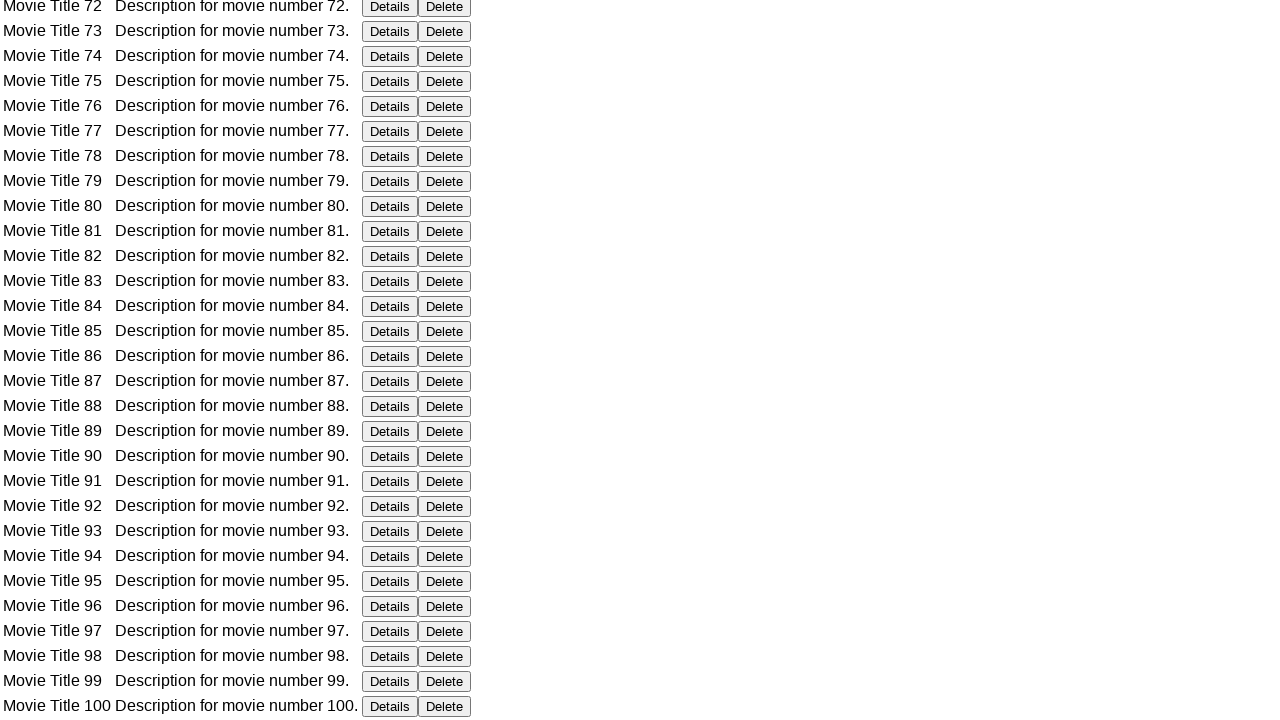

Waited 2 seconds for page content to load
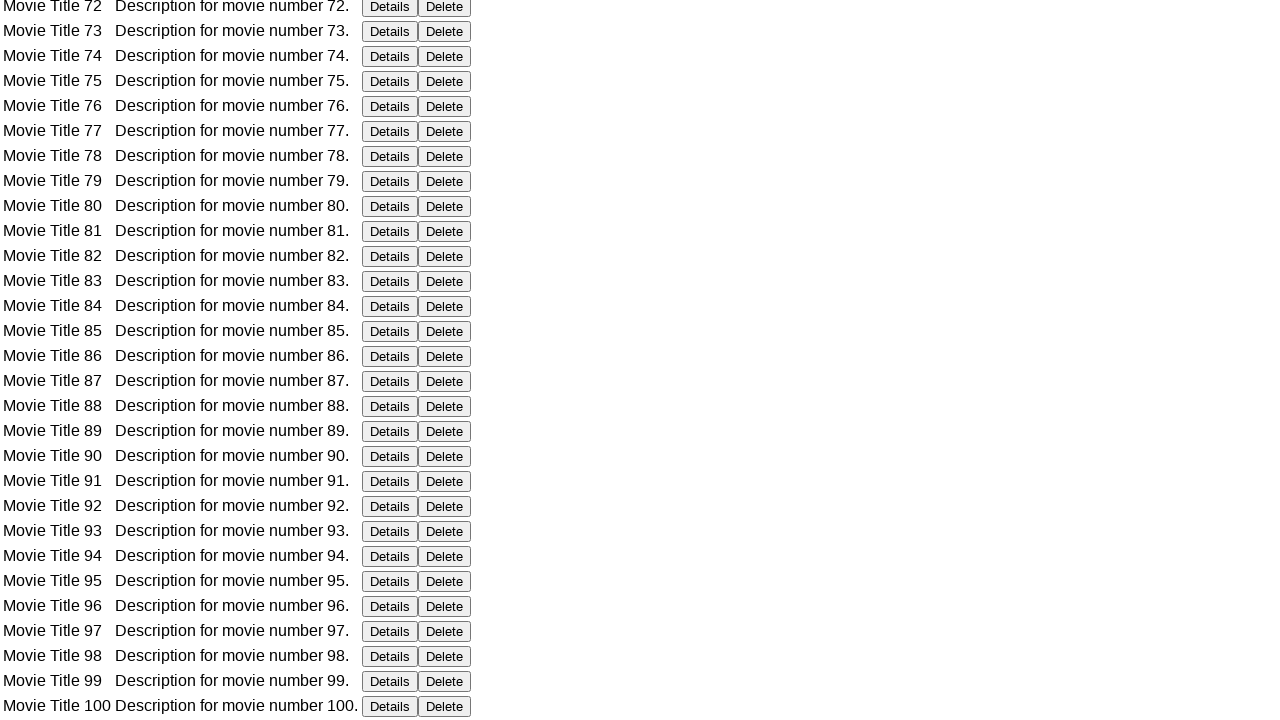

Re-evaluated Details buttons count: 200
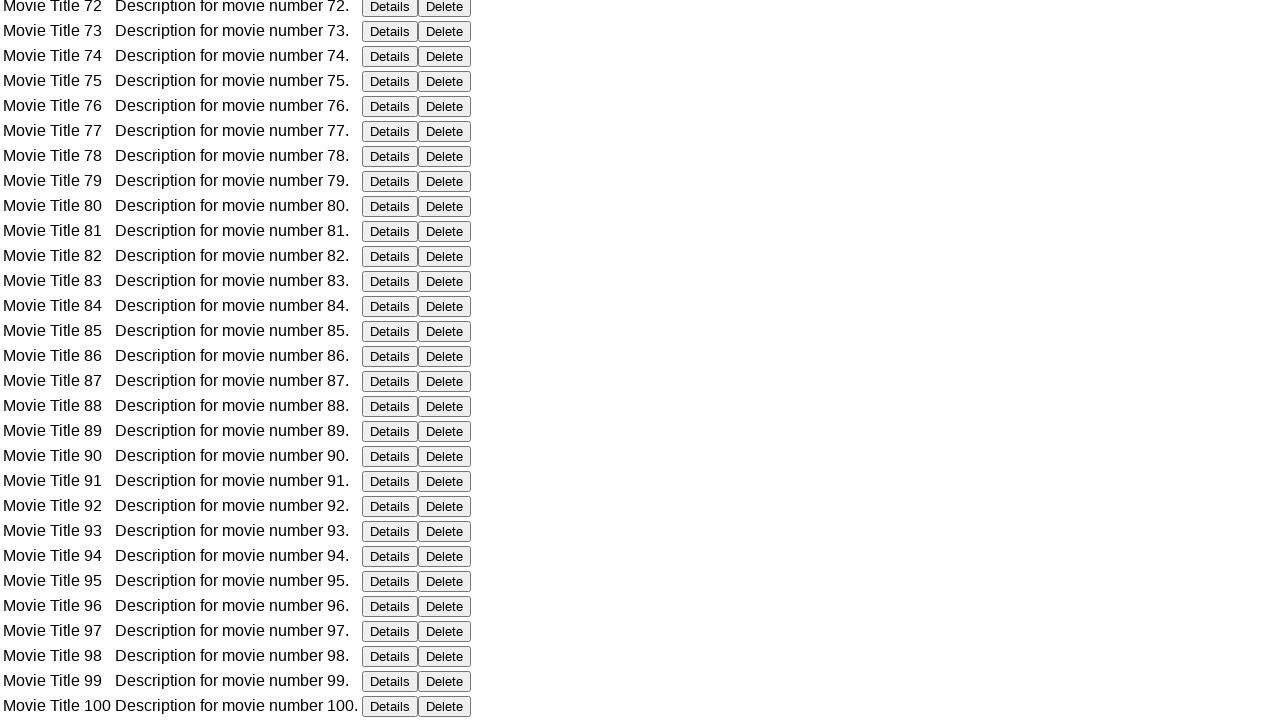

Scrolled to bottom of page (attempt 2)
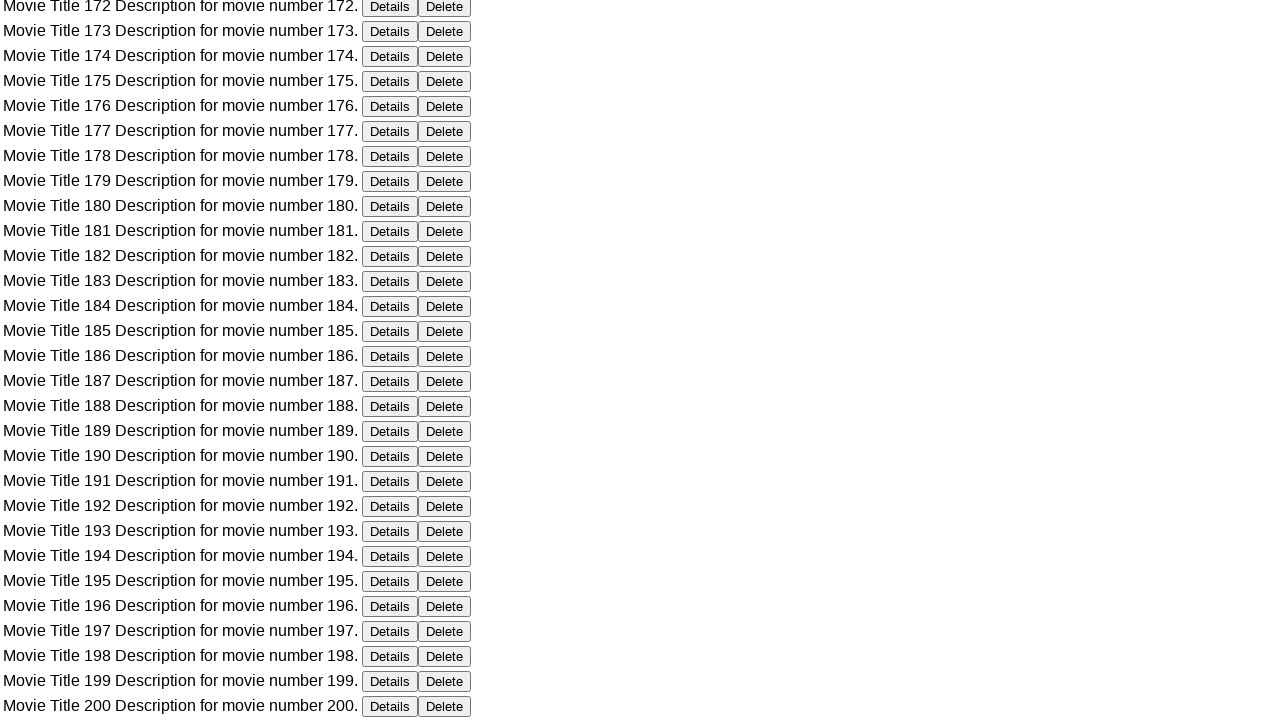

Waited 2 seconds for page content to load
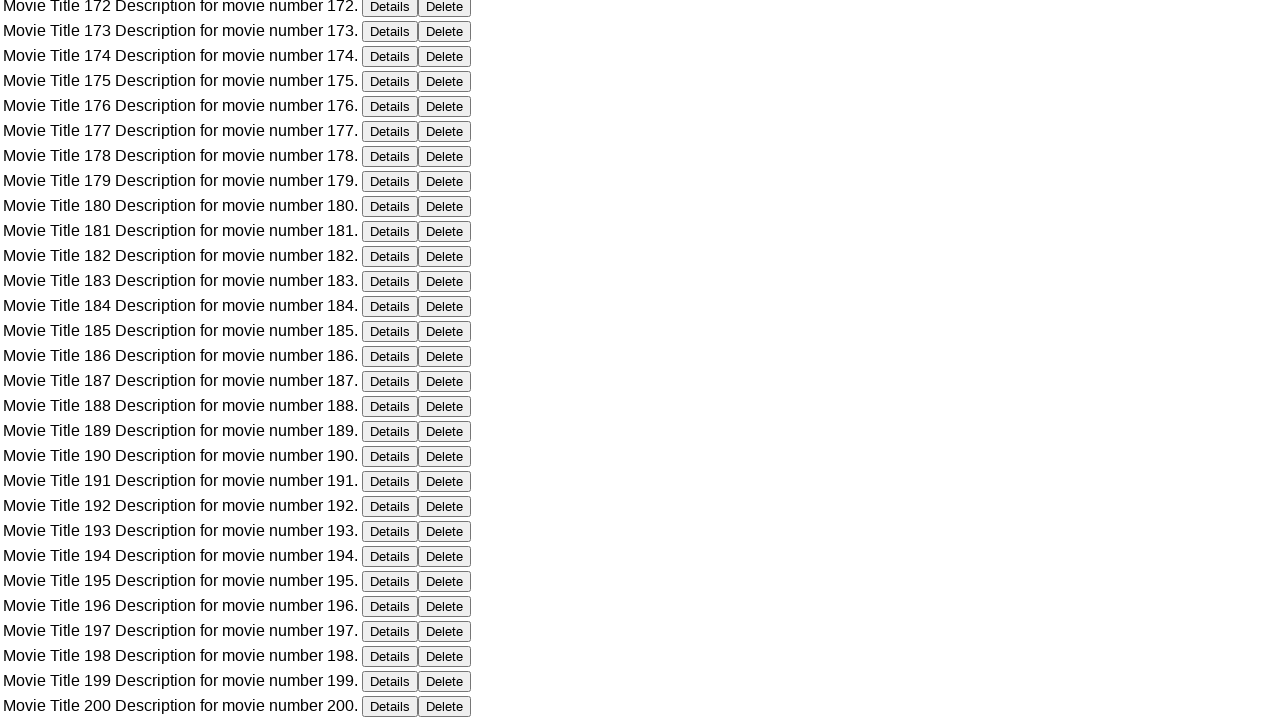

Re-evaluated Details buttons count: 300
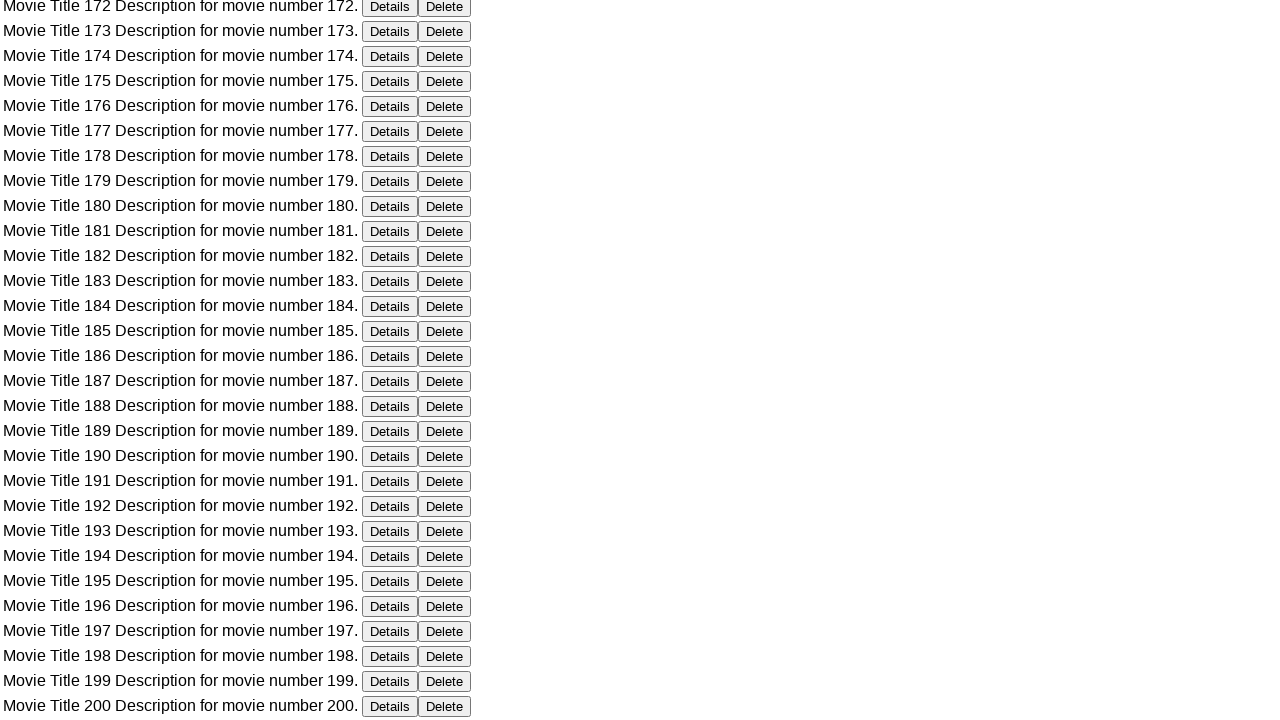

Located the 300th Details button
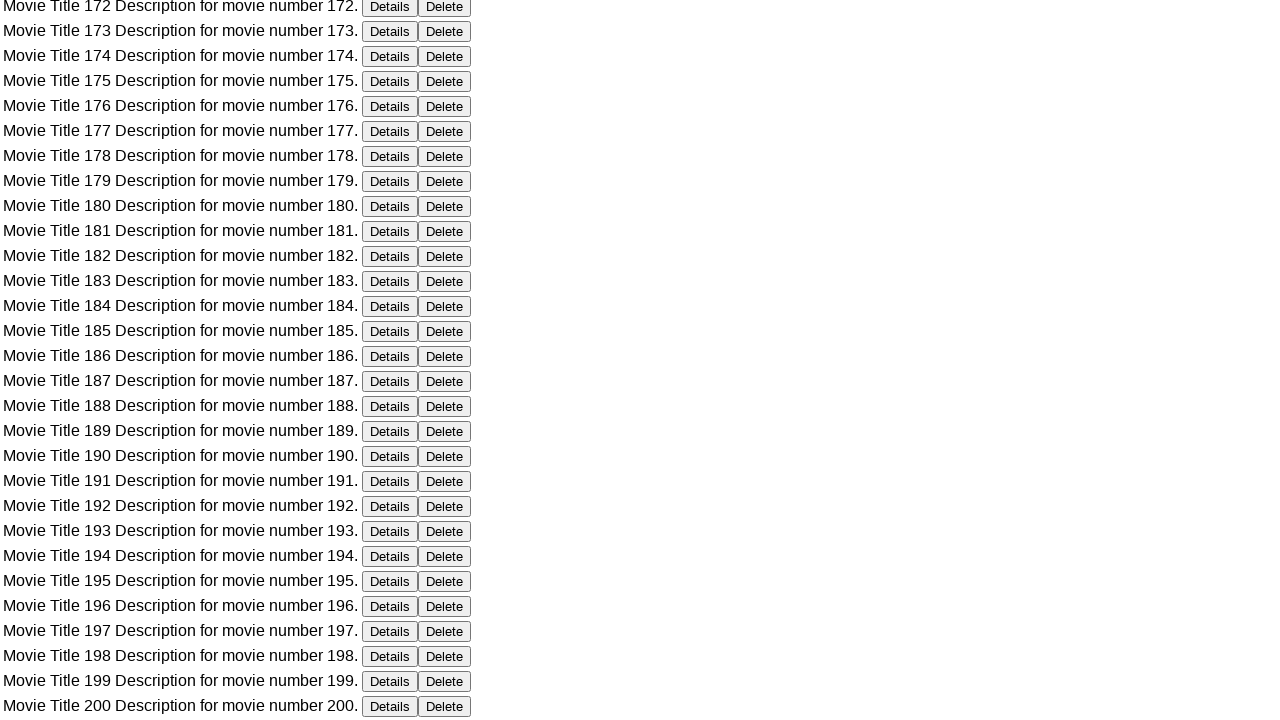

Scrolled 300th Details button into view
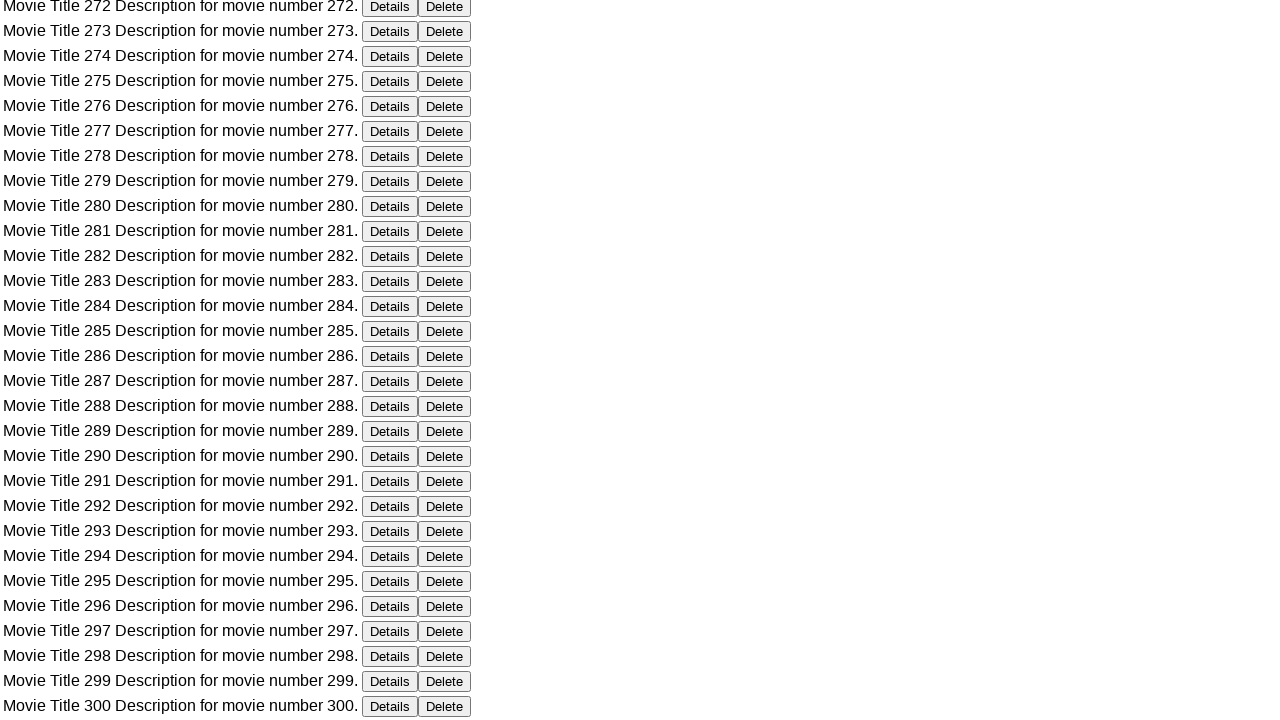

Clicked the 300th Details button at (390, 706) on button >> internal:has-text="Details"i >> nth=299
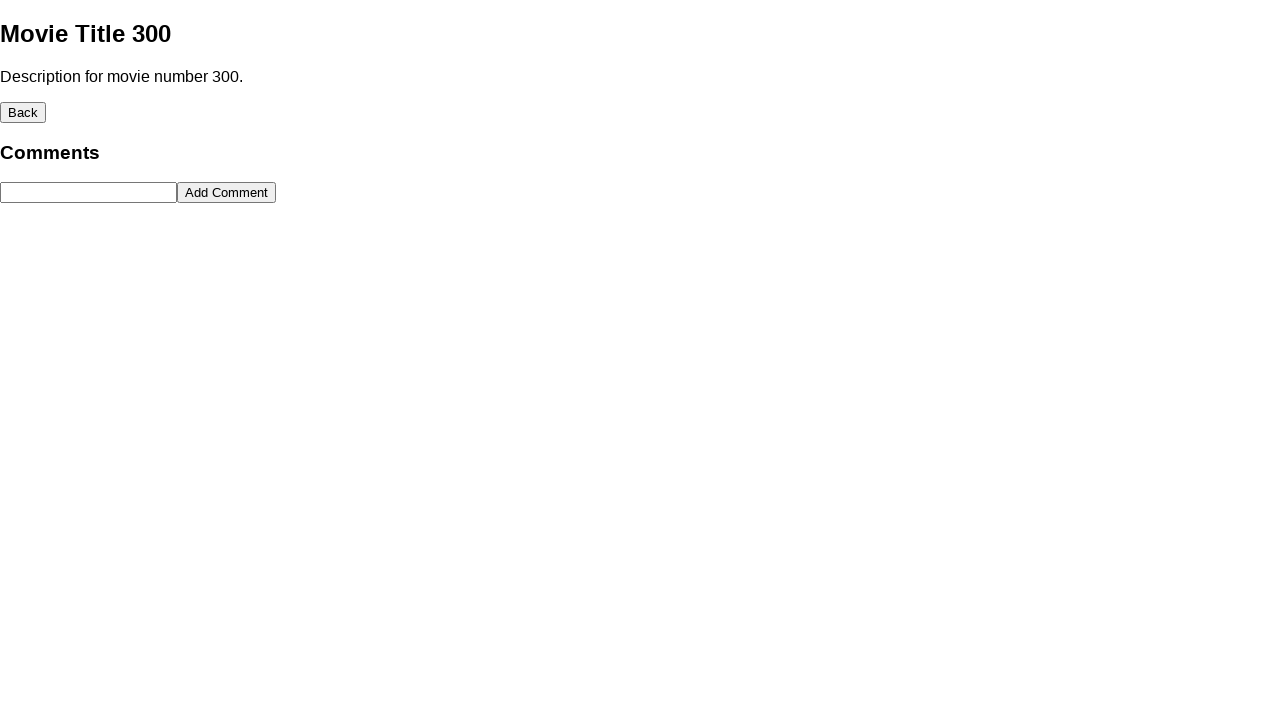

Located the comment textbox
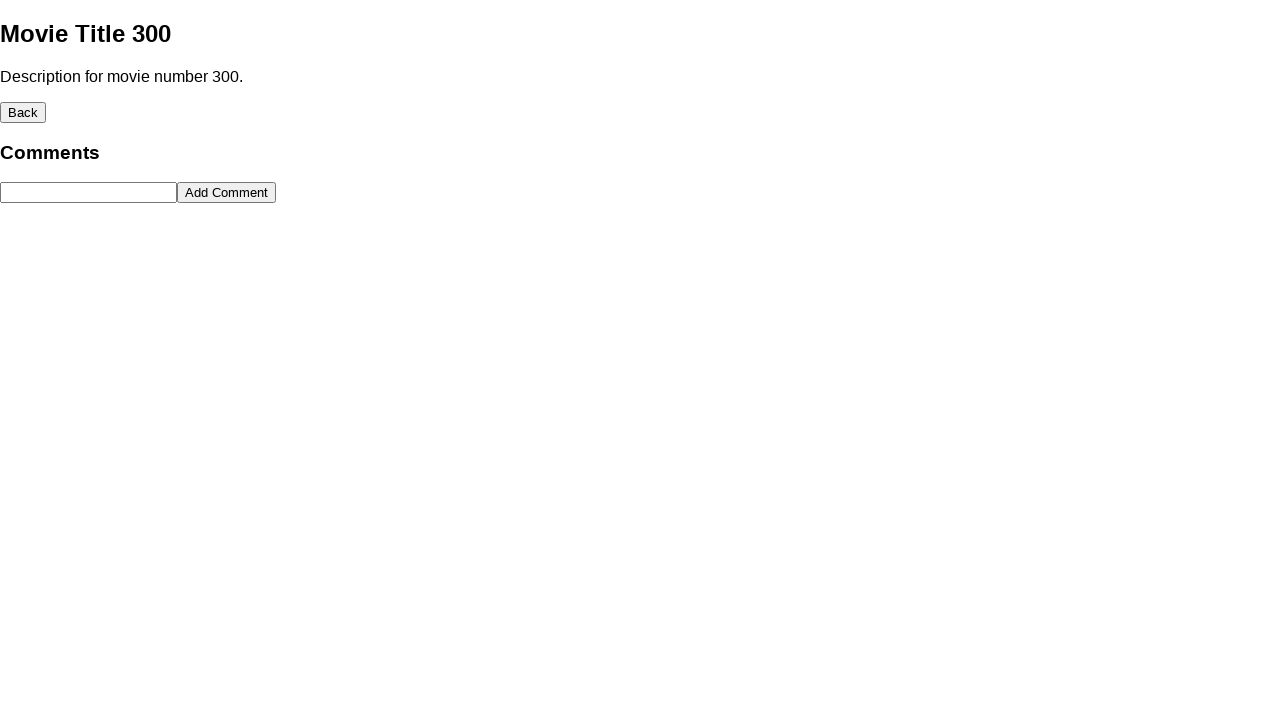

Cleared the textbox on internal:role=textbox
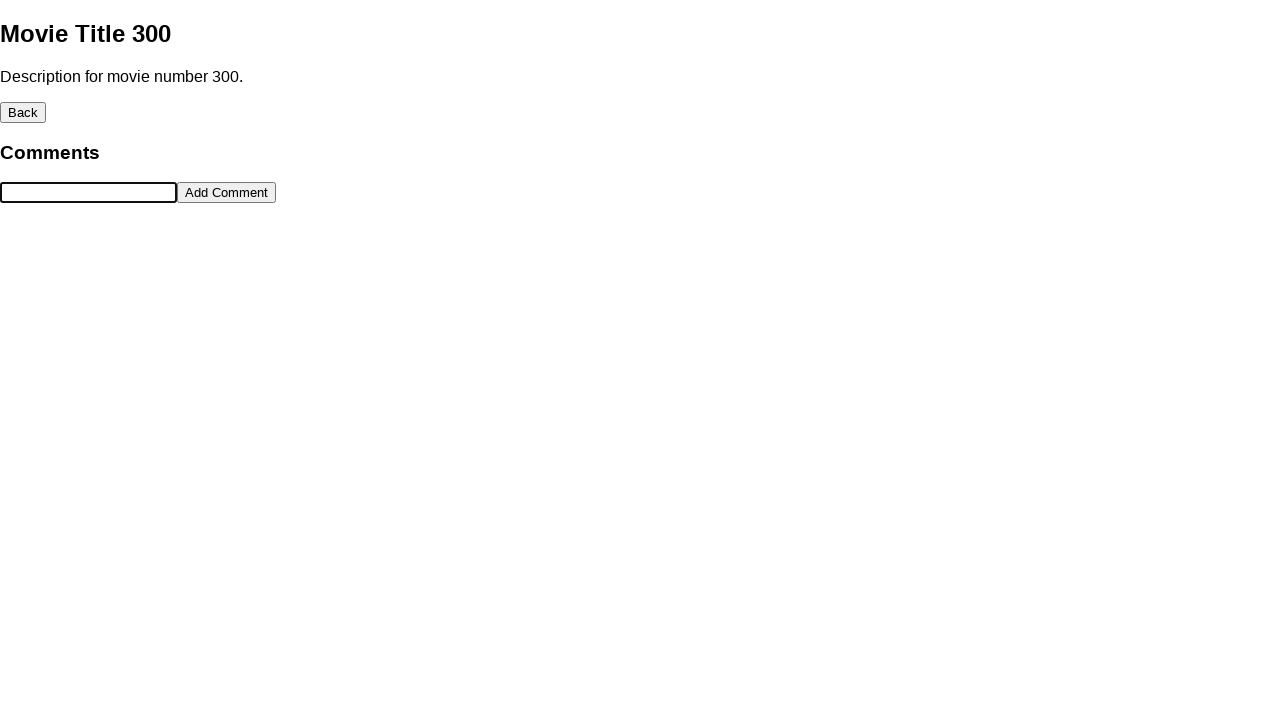

Typed comment: 'Hello World again - 300' on internal:role=textbox
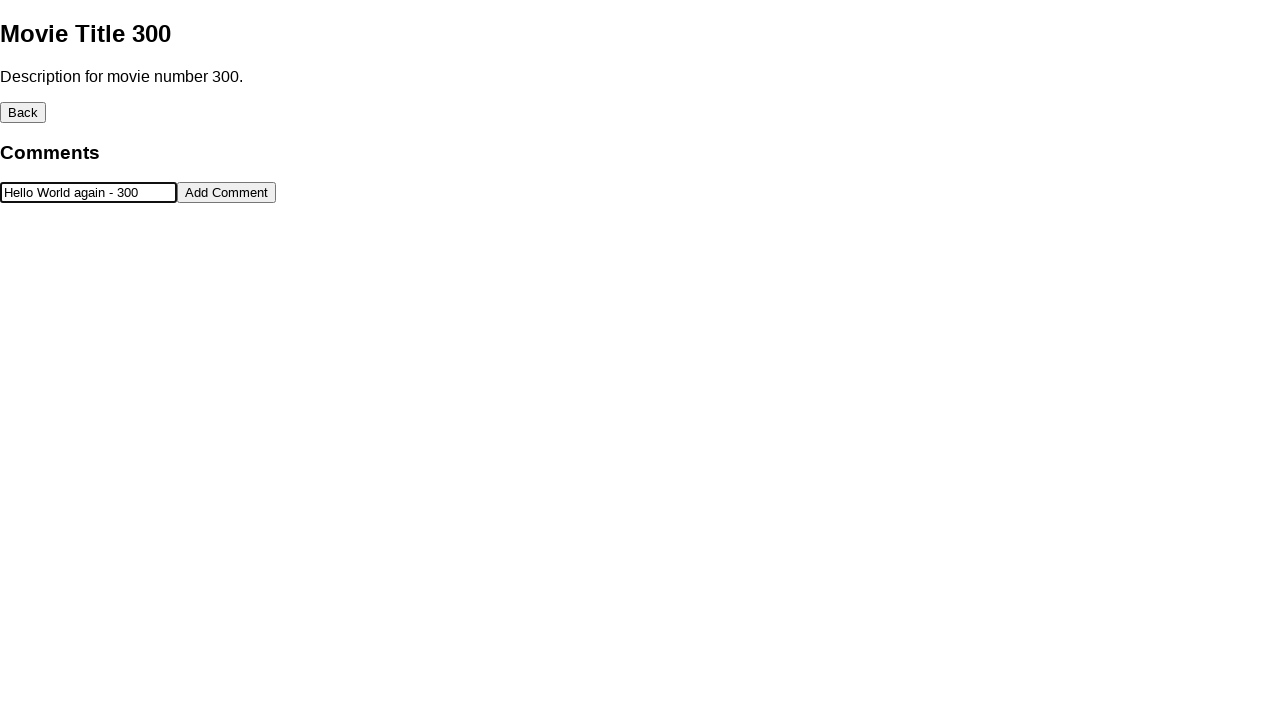

Clicked the Add Comment button at (226, 193) on internal:role=button[name="Add Comment"i]
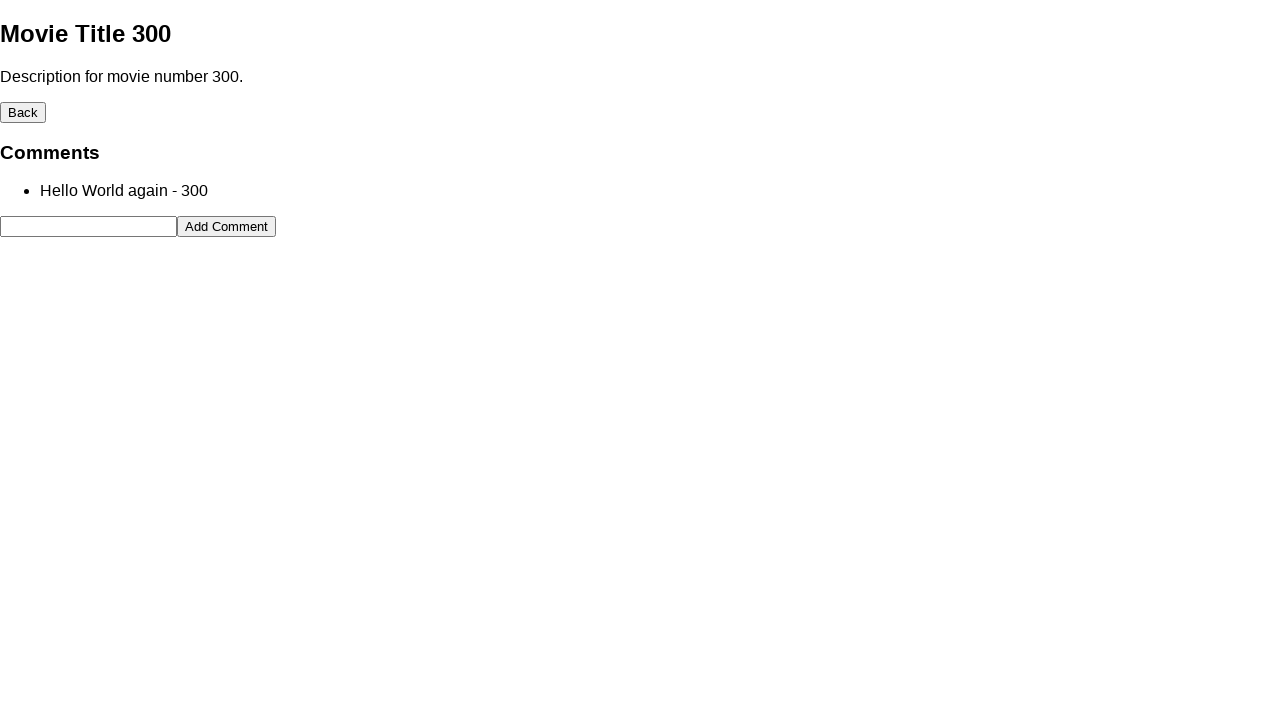

Verified page body is visible after adding comment
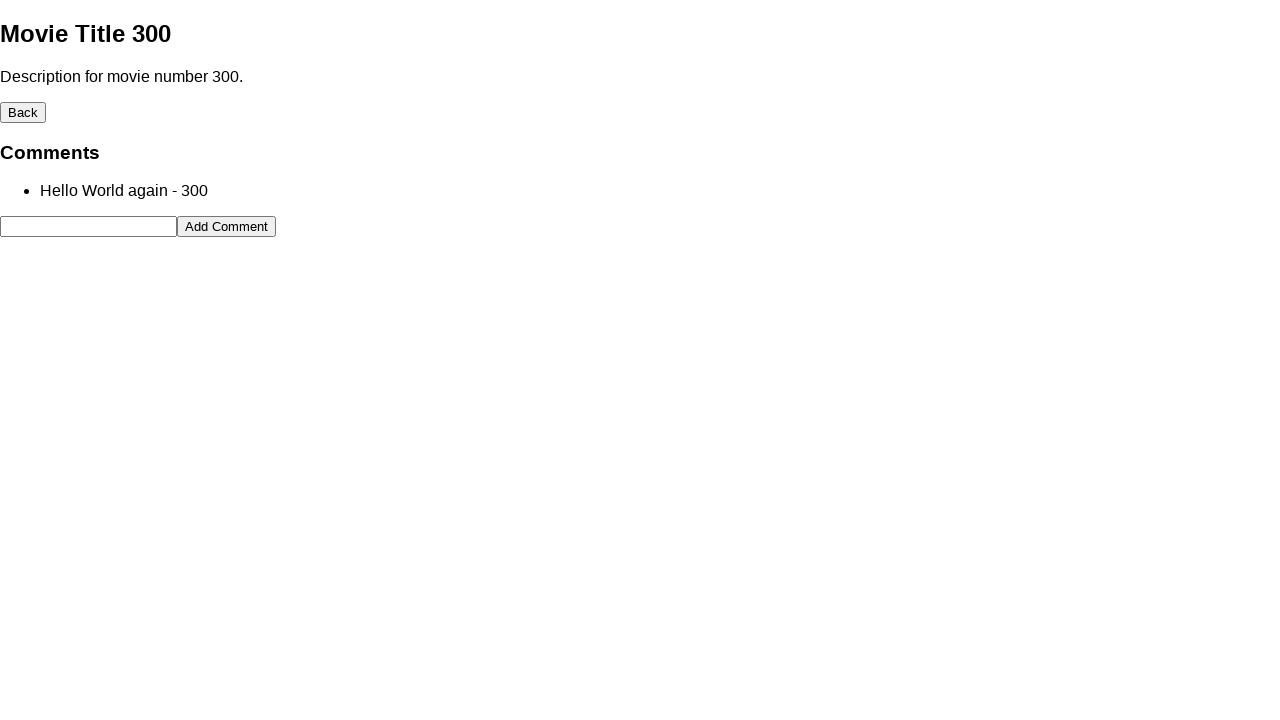

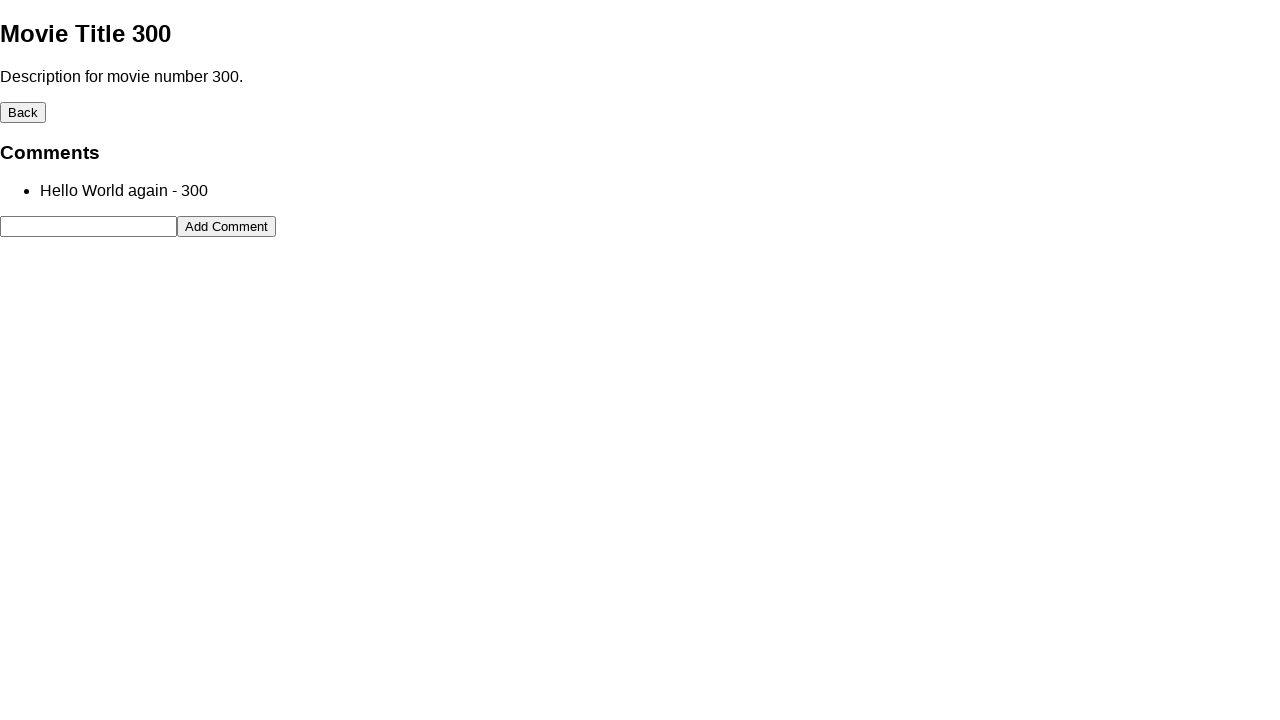